Tests the autocomplete/autosuggest dropdown functionality by typing a partial country name and selecting the matching country from the suggestions list.

Starting URL: https://rahulshettyacademy.com/dropdownsPractise/

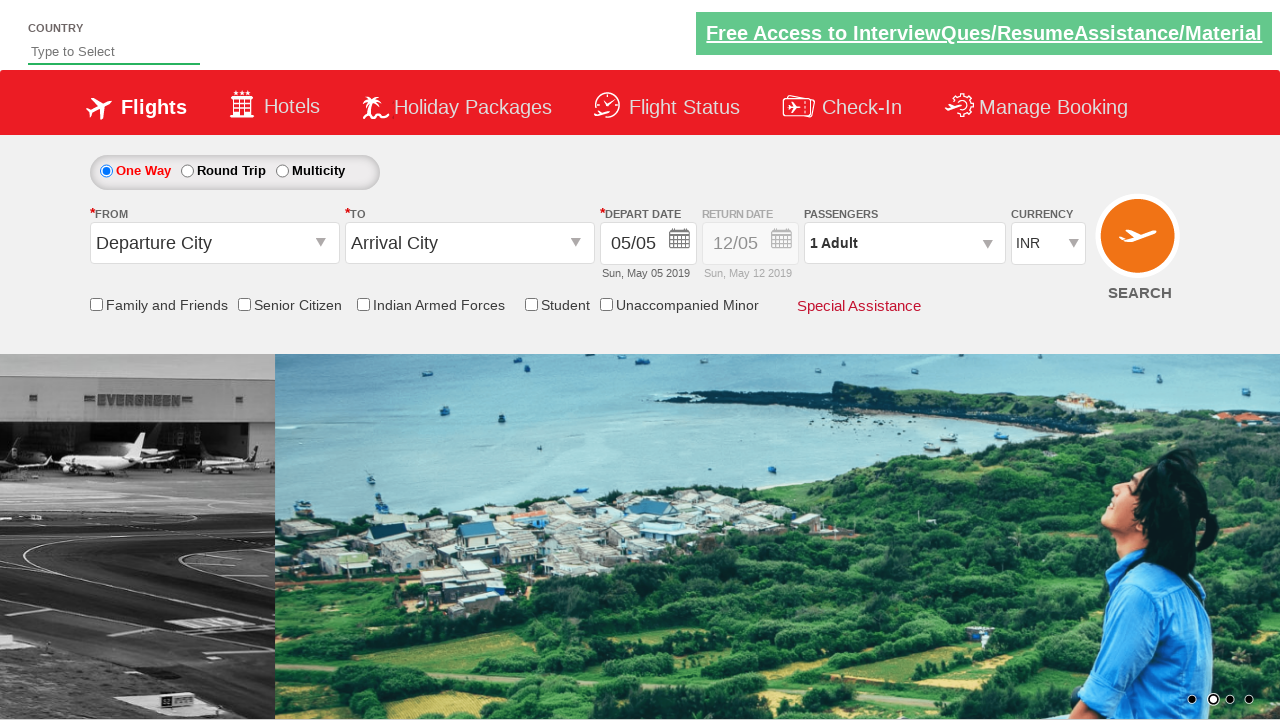

Typed 'Ind' in autosuggest input field on #autosuggest
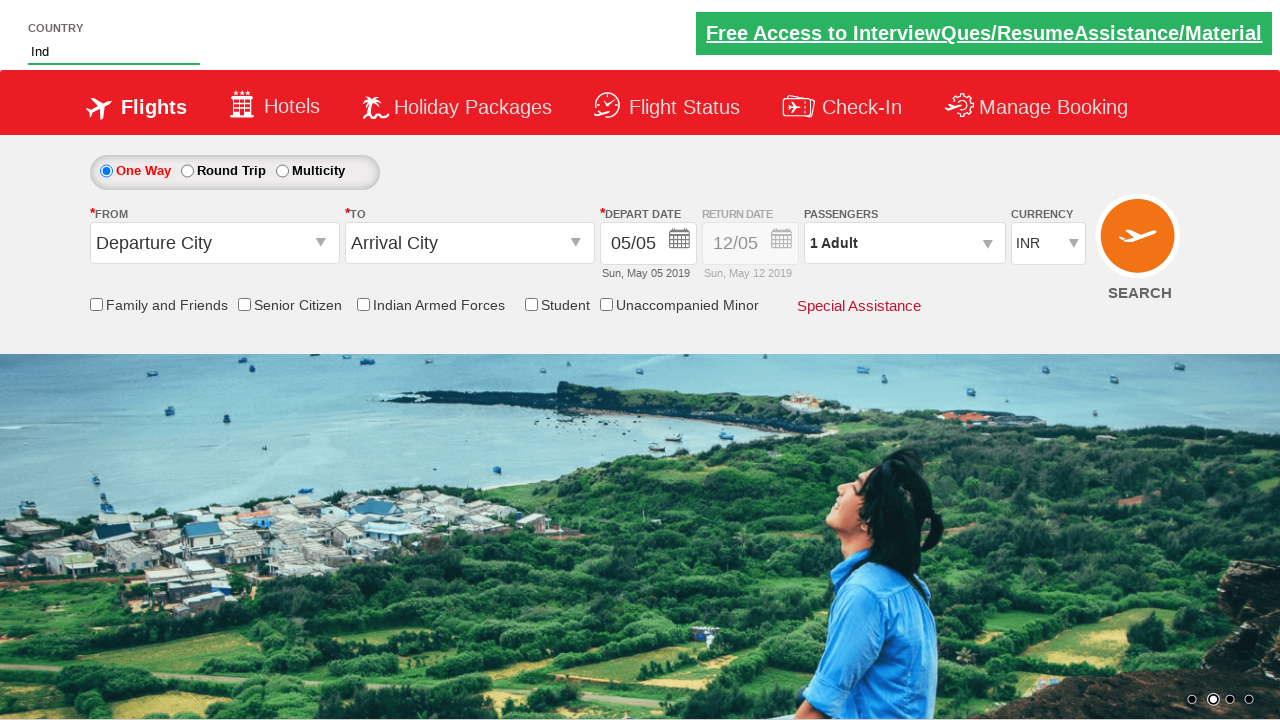

Autocomplete suggestions appeared
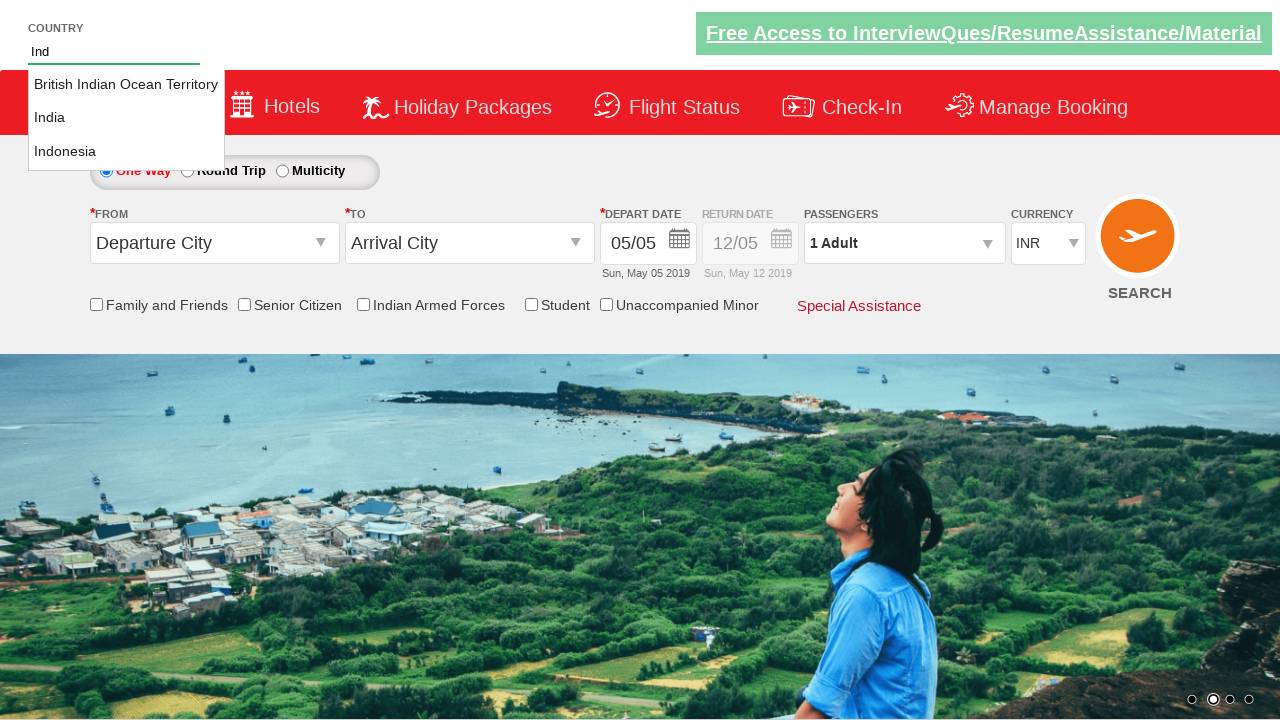

Located autosuggest dropdown options
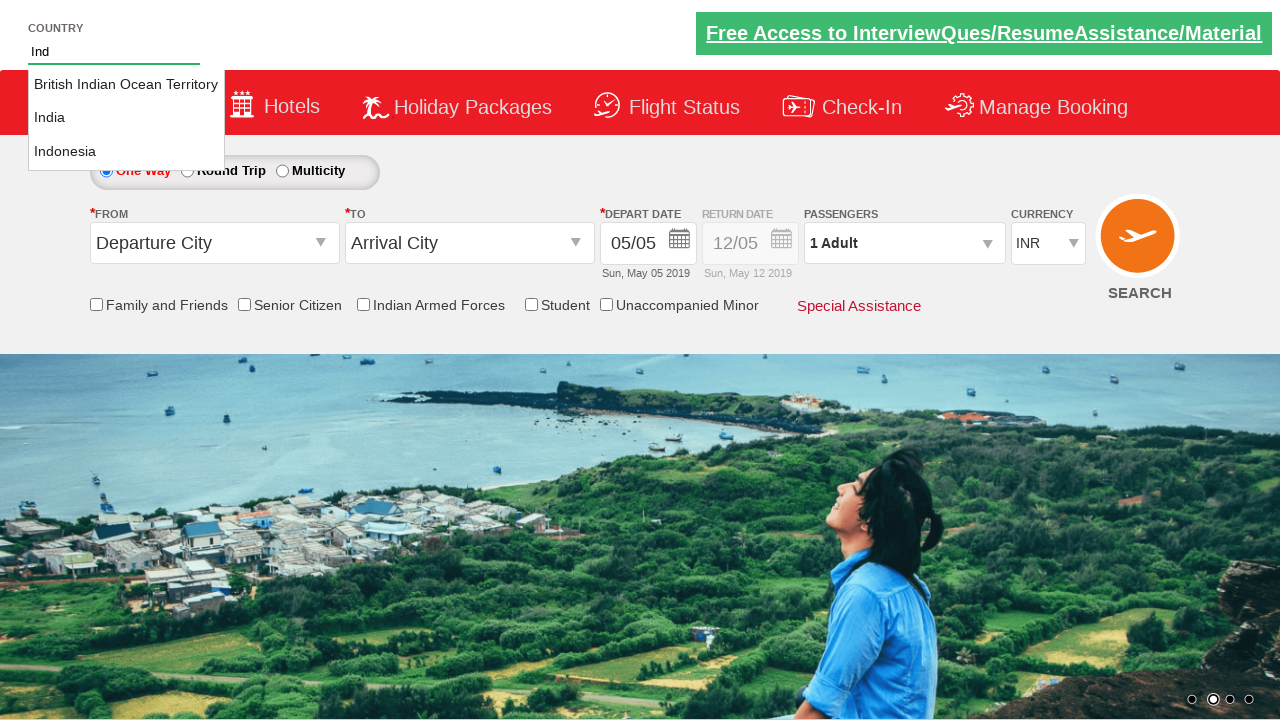

Clicked 'India' from autosuggest dropdown at (126, 118) on xpath=//li[@role='presentation']/a >> nth=1
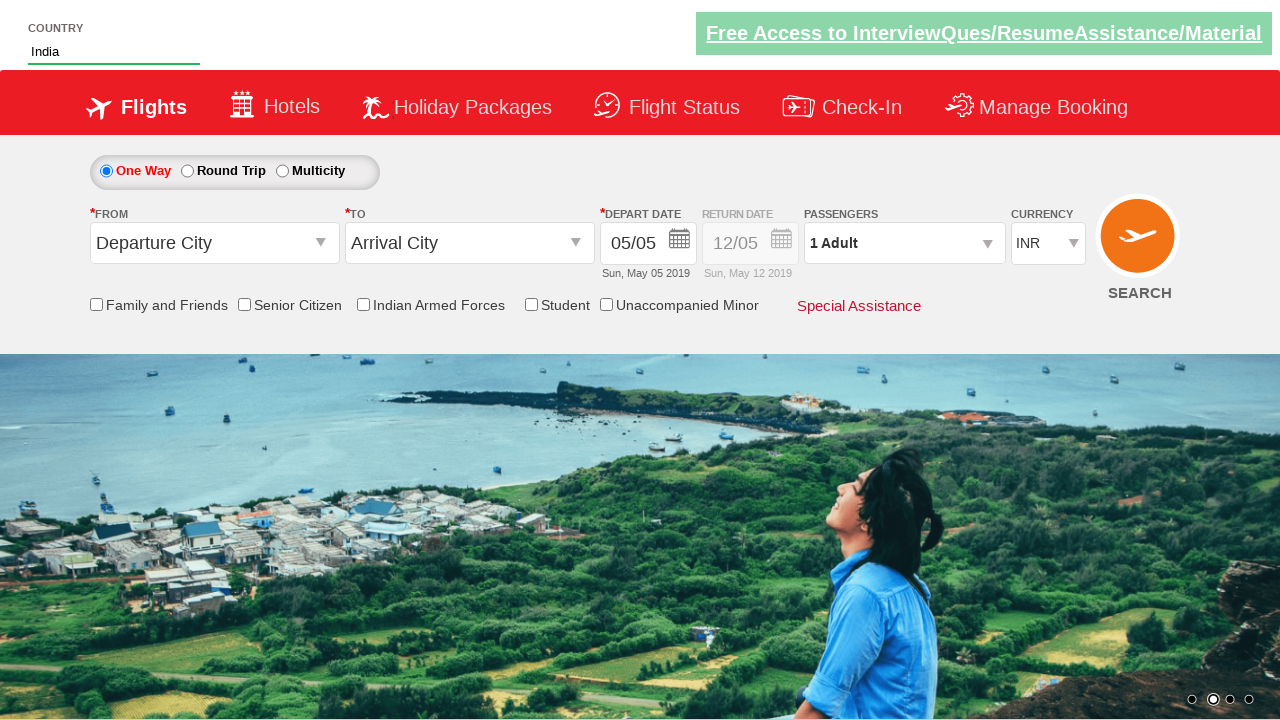

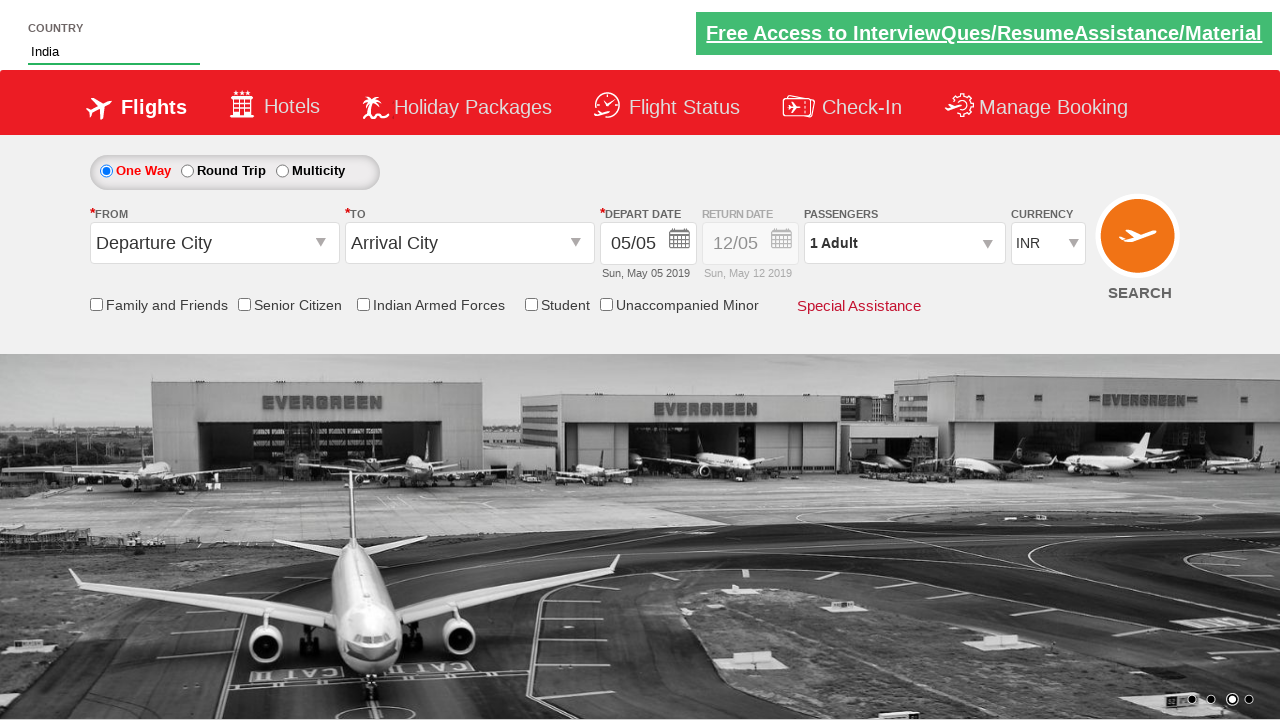